Tests navigation to Add/Remove Elements page by clicking the link and verifying the page header

Starting URL: https://the-internet.herokuapp.com/

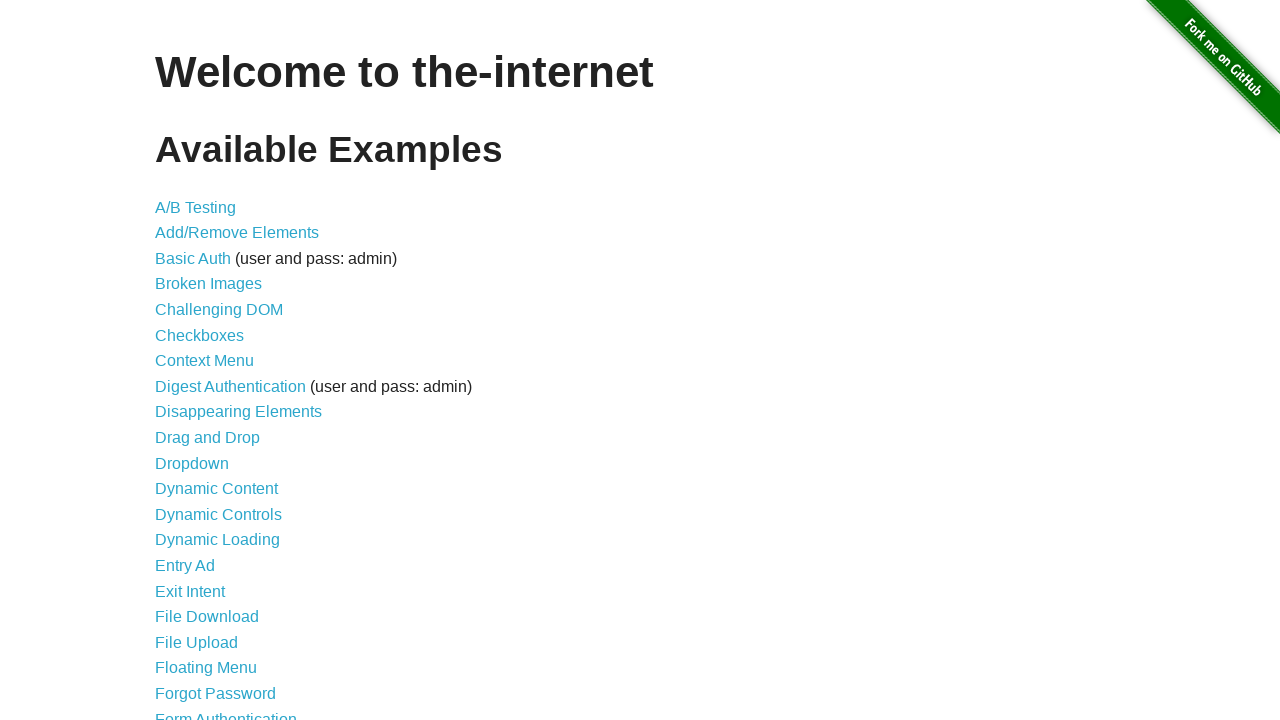

Clicked the Add/Remove Elements link at (237, 233) on a[href='/add_remove_elements/']
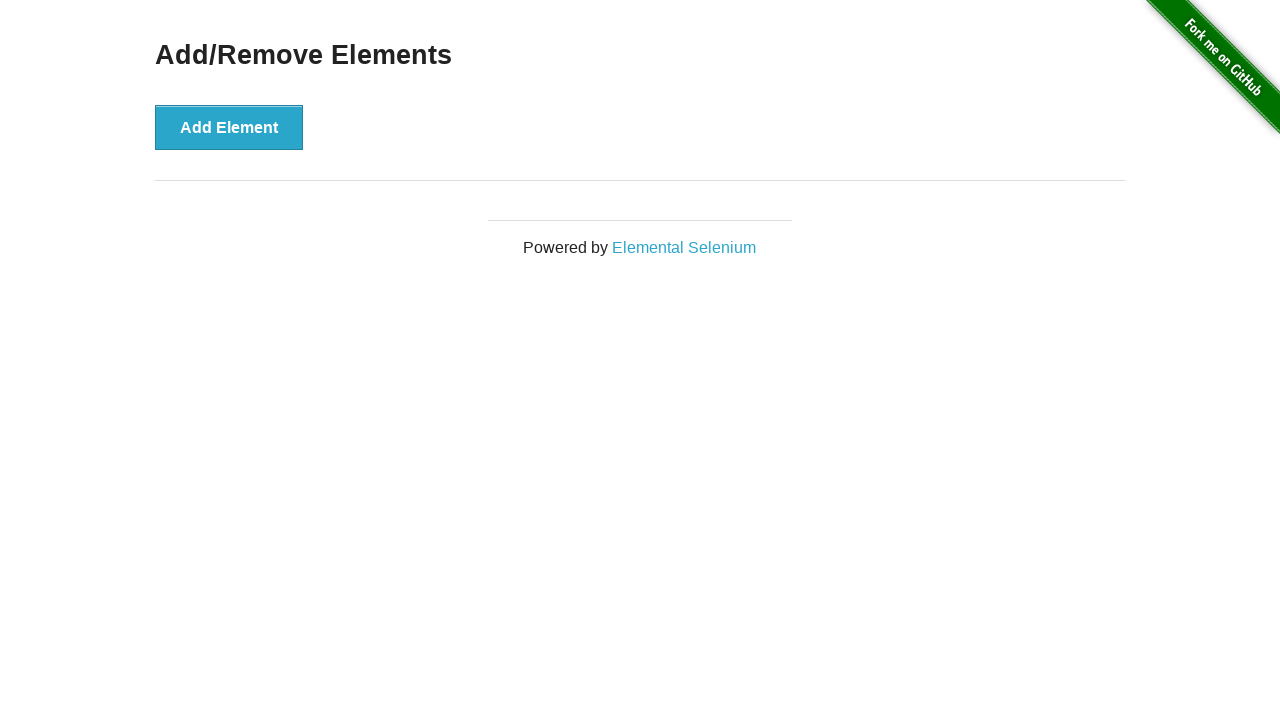

Add/Remove Elements page header loaded
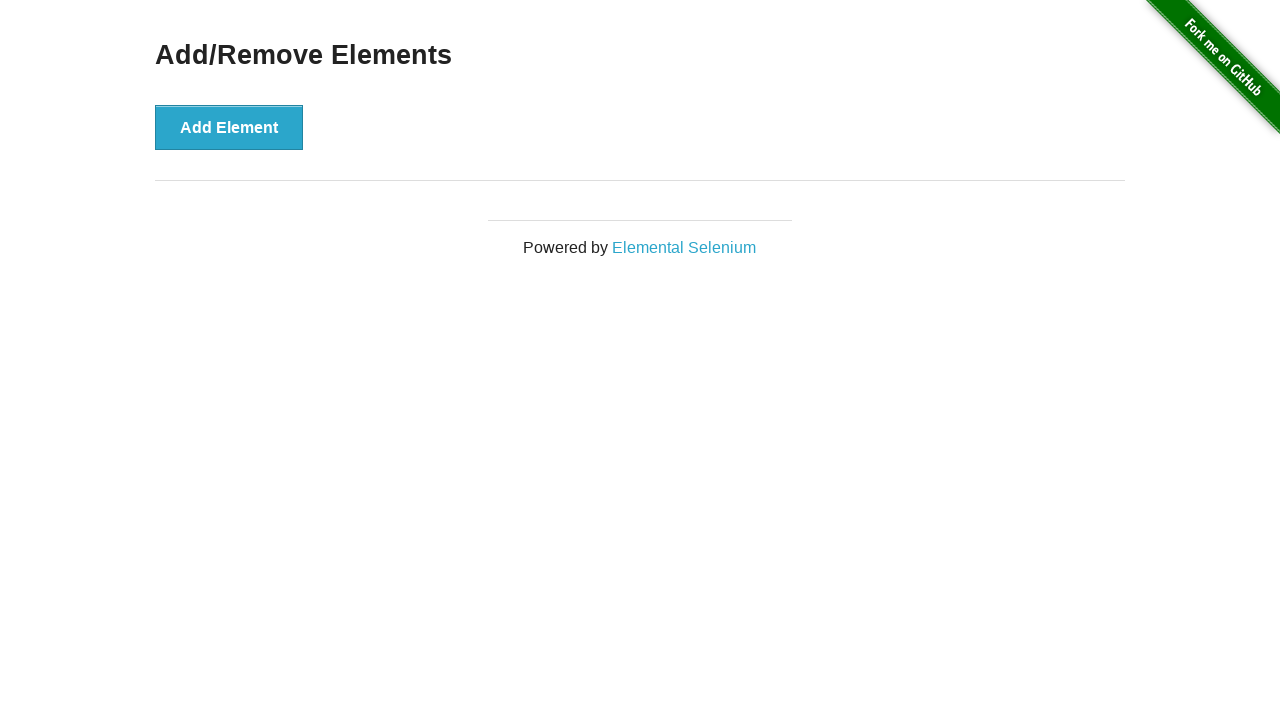

Verified page header contains 'Add/Remove Elements'
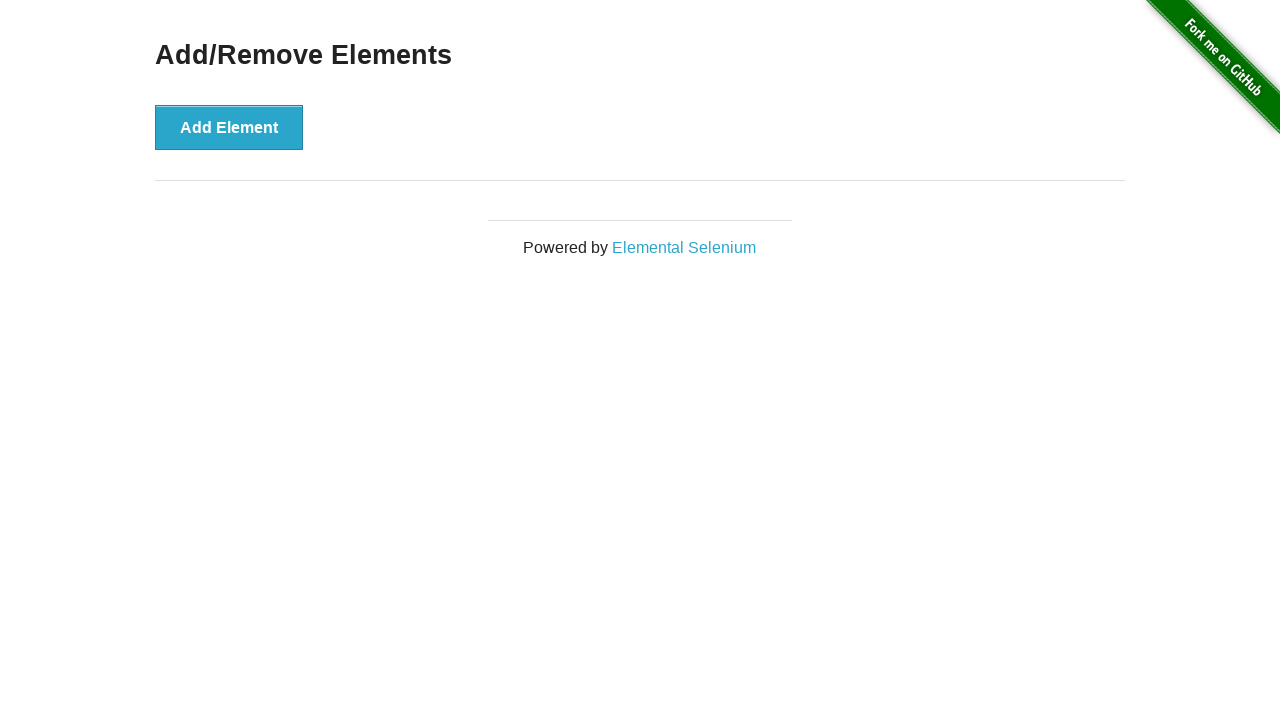

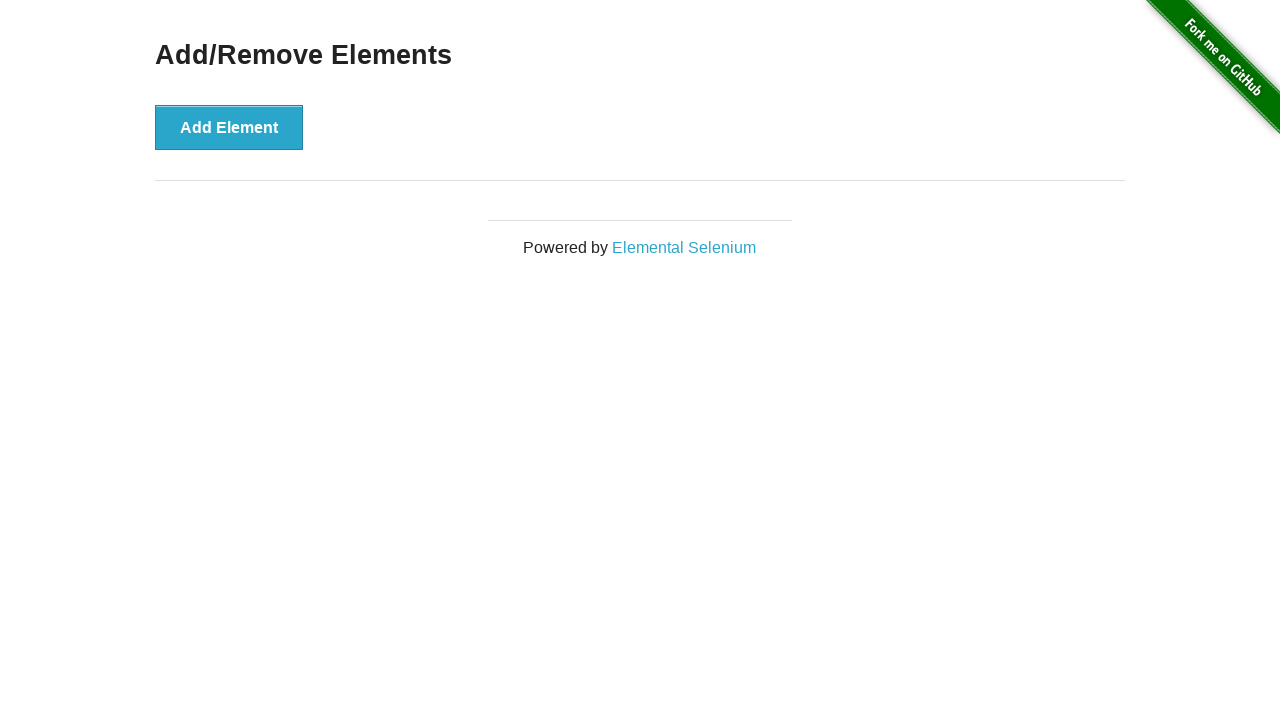